Tests a dropdown select functionality by reading two numbers from the page, calculating their sum, selecting that value from a dropdown, and clicking a submit button

Starting URL: http://suninjuly.github.io/selects1.html

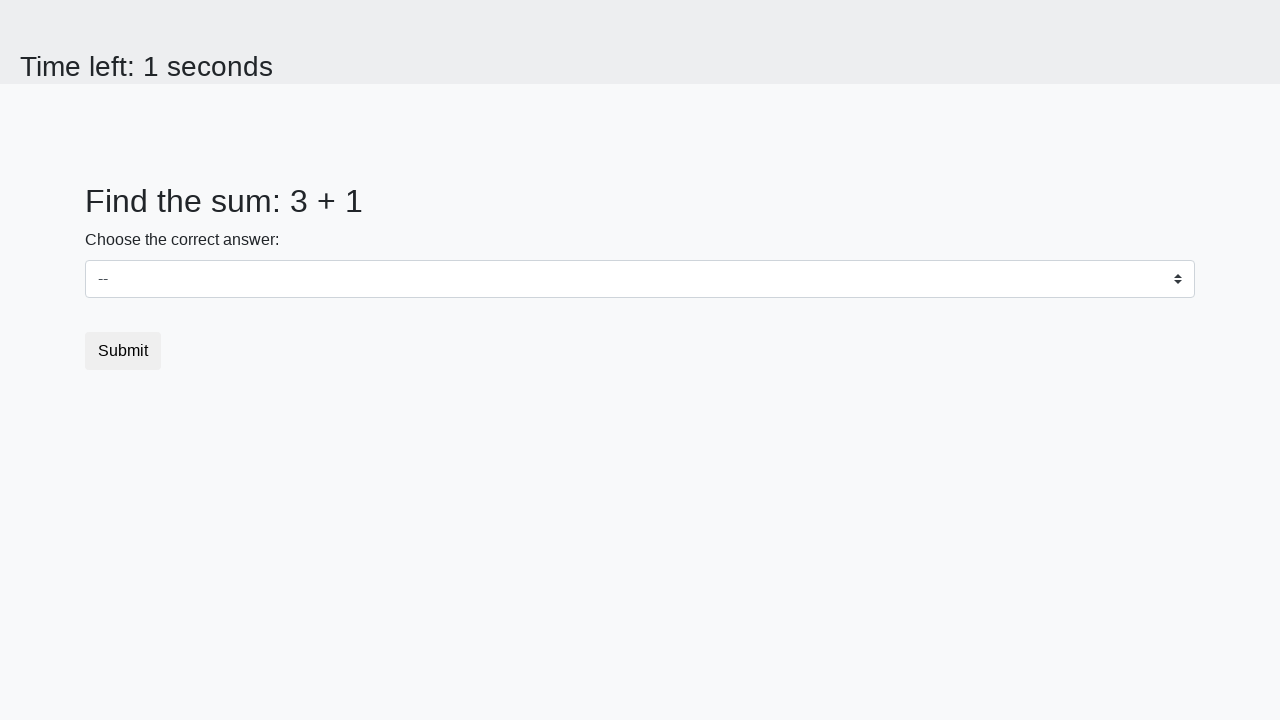

Read first number from #num1 element
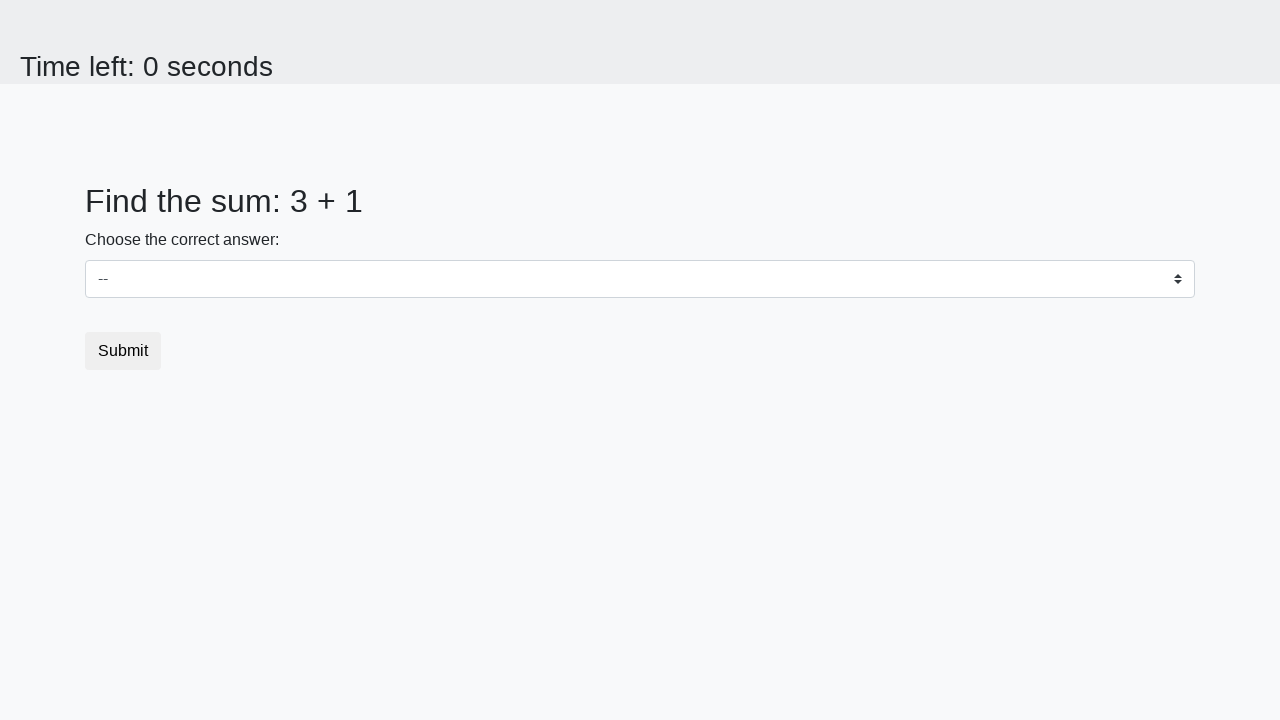

Read second number from #num2 element
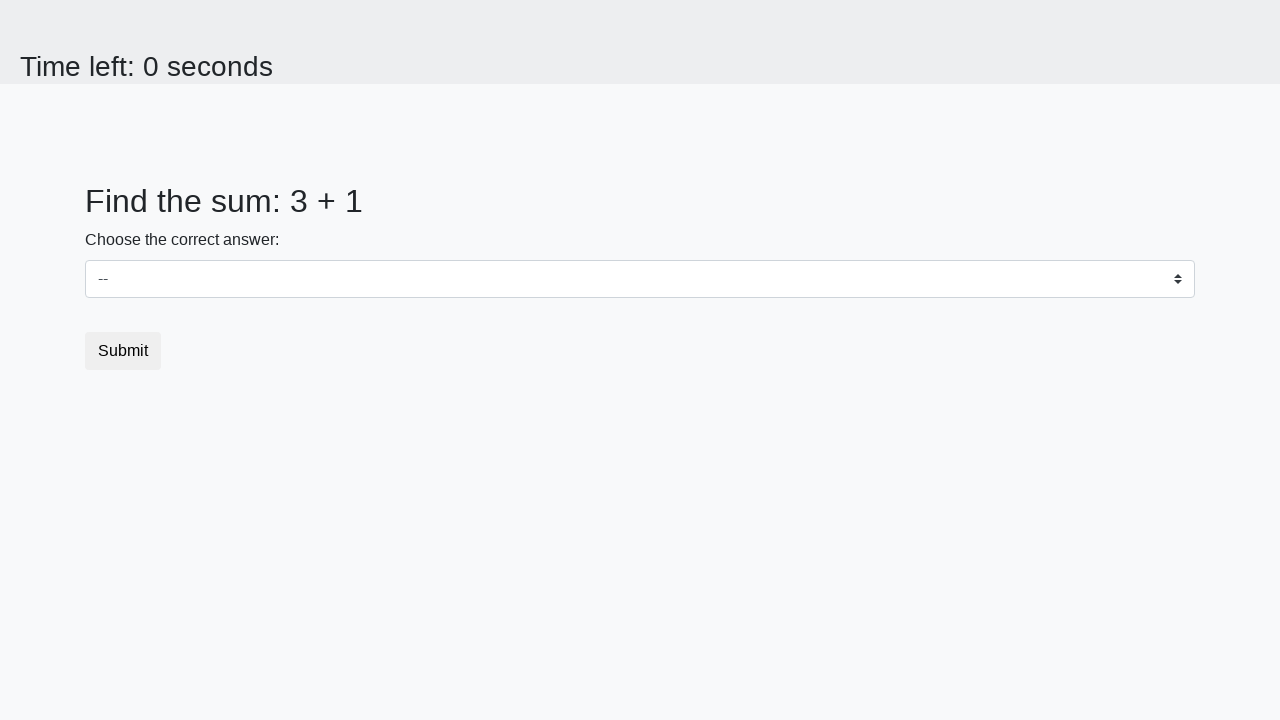

Selected sum value (4) from dropdown on #dropdown
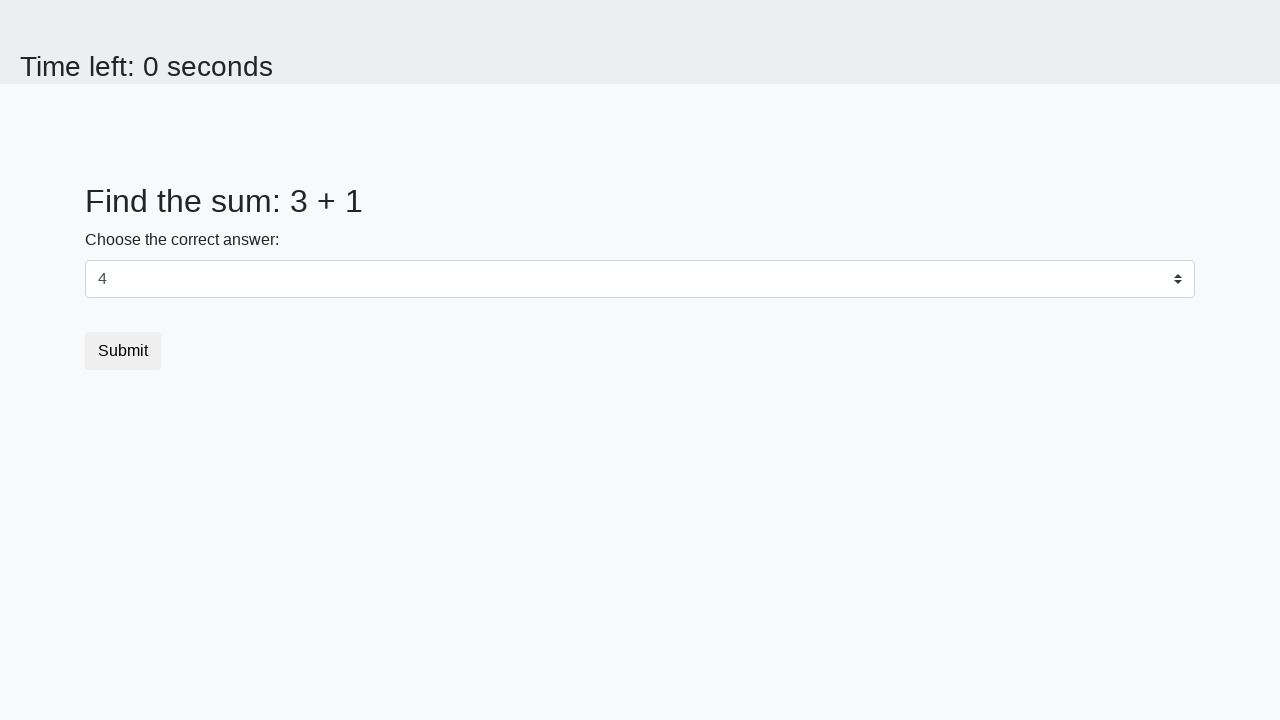

Clicked submit button at (123, 351) on button.btn
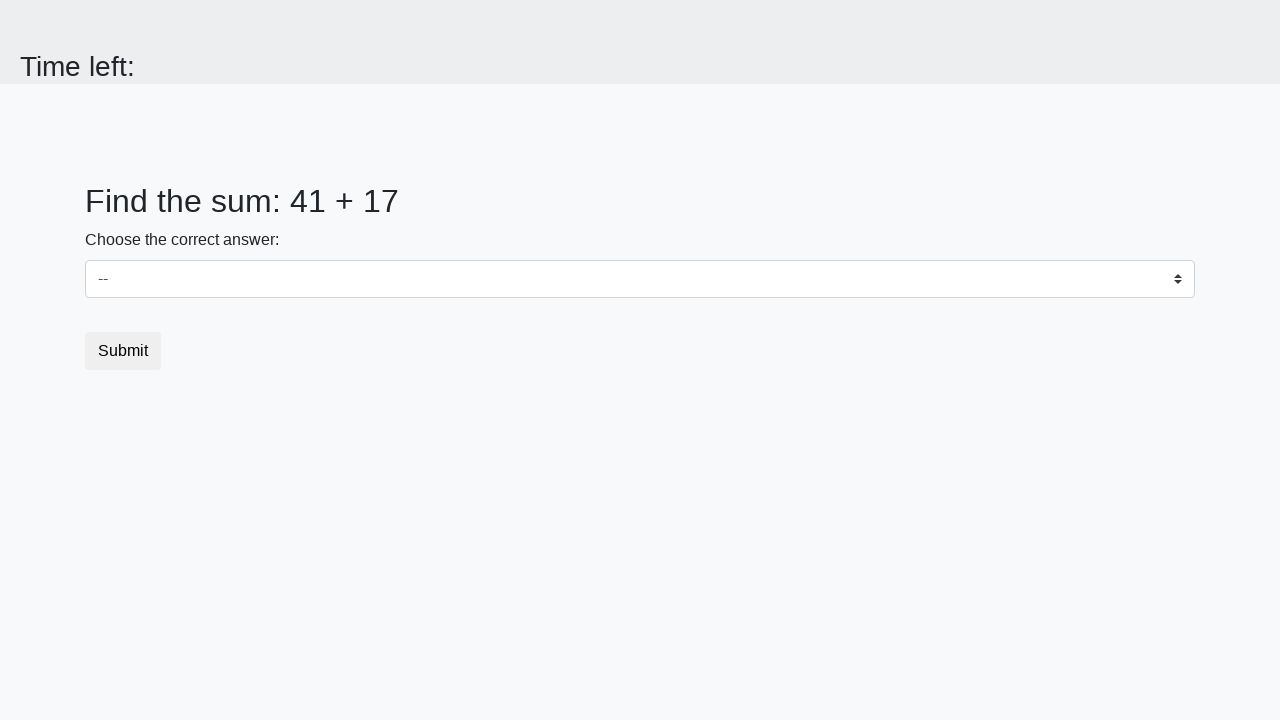

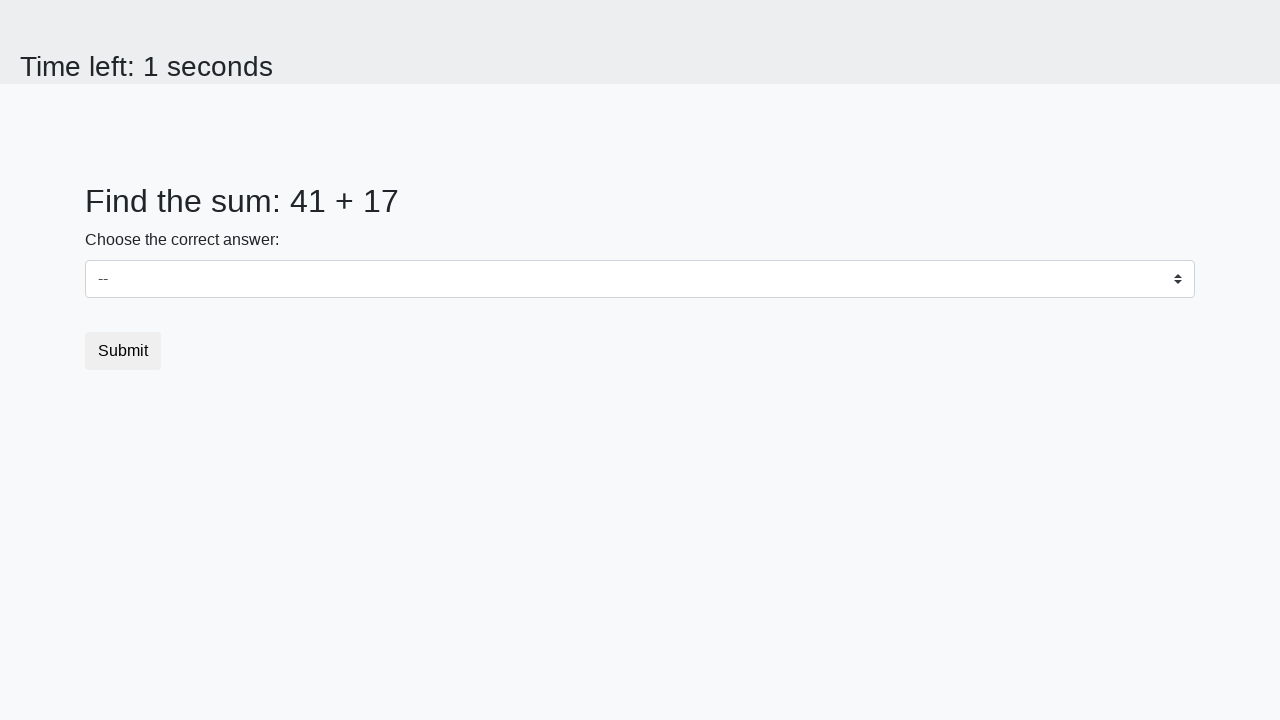